Tests keyboard input functionality by using arrow keys to increment and decrement values in a number input field

Starting URL: https://the-internet.herokuapp.com/inputs

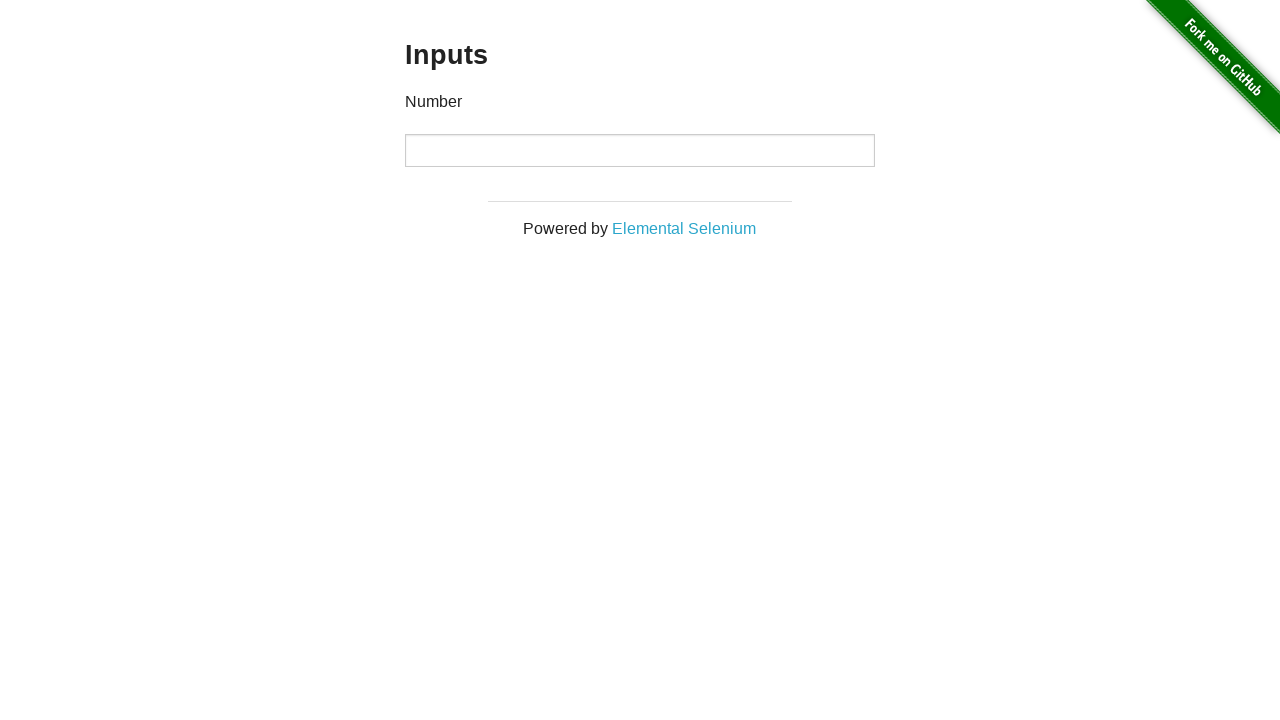

Clicked on the number input field to focus it at (640, 150) on xpath=//div[@class='example']//input
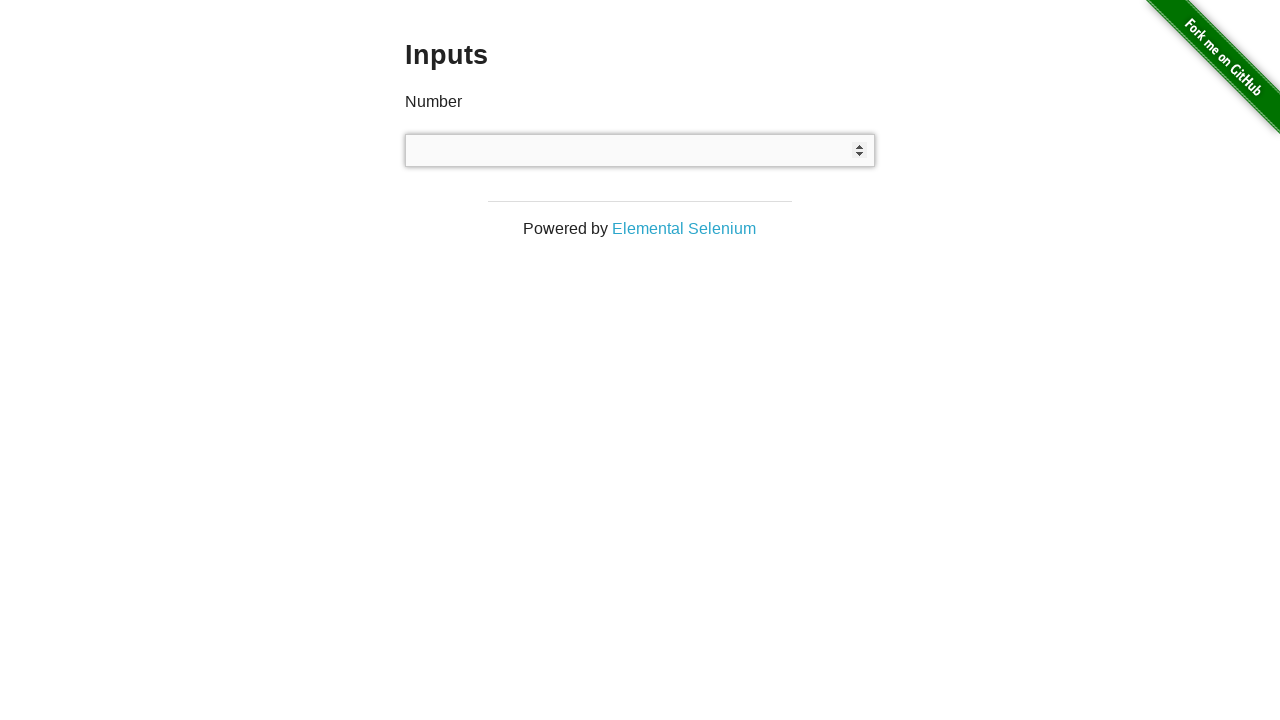

Pressed ArrowUp key to increment value
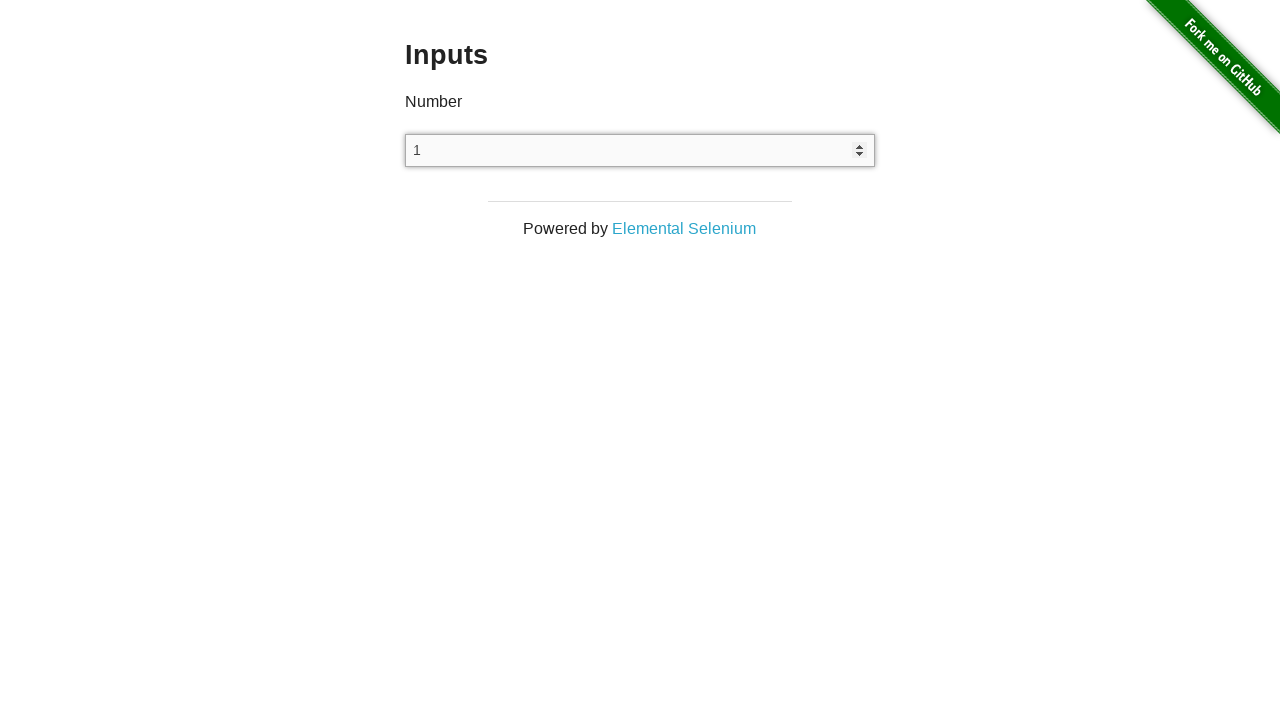

Pressed ArrowUp key to increment value
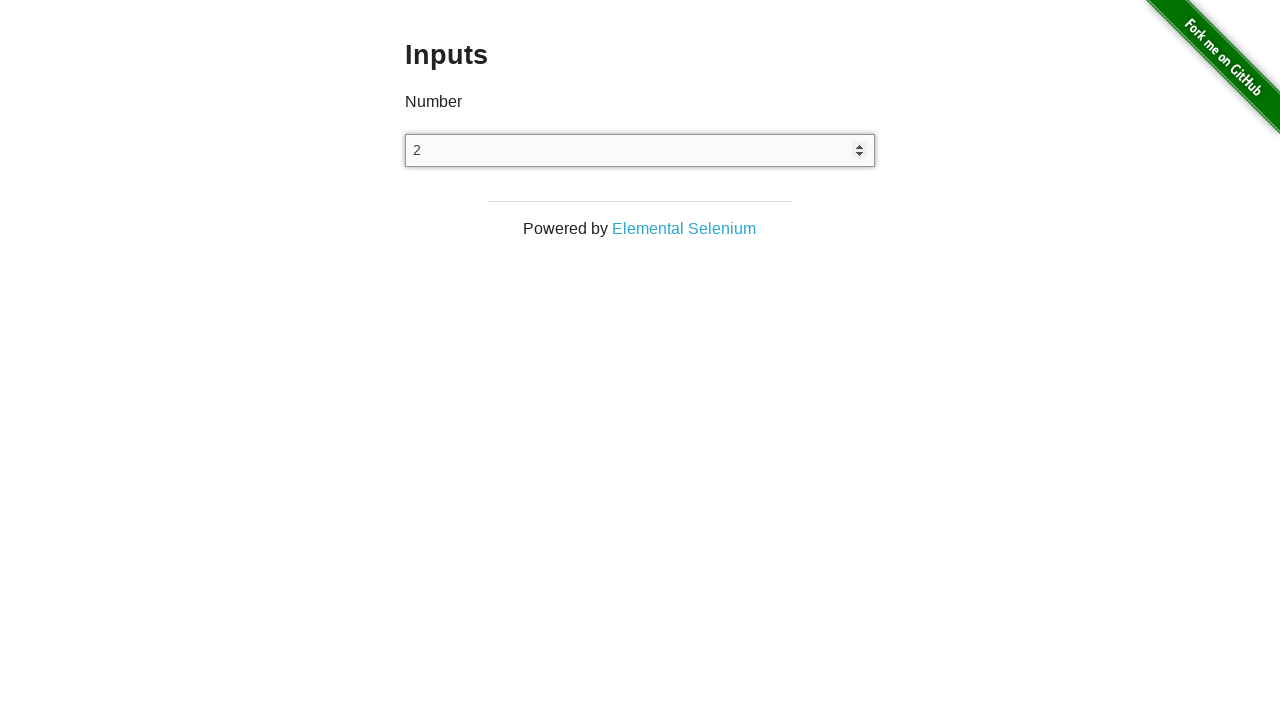

Pressed ArrowUp key to increment value
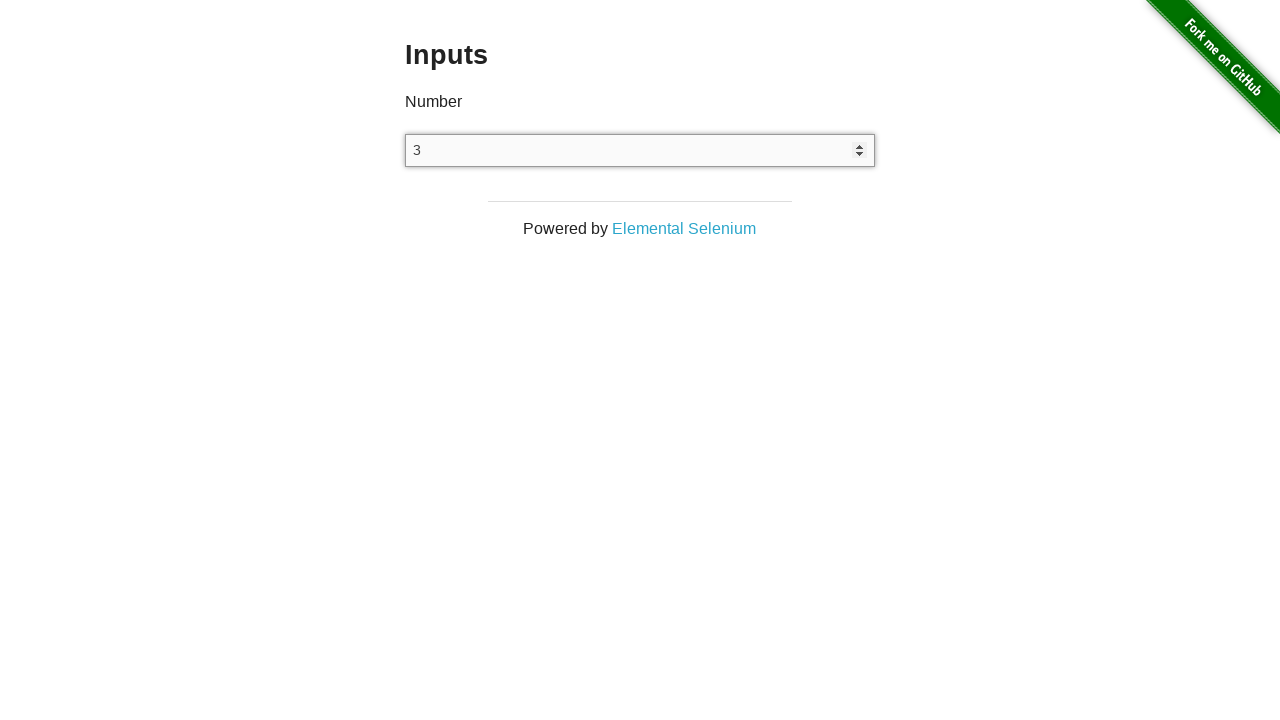

Pressed ArrowDown key to decrement value
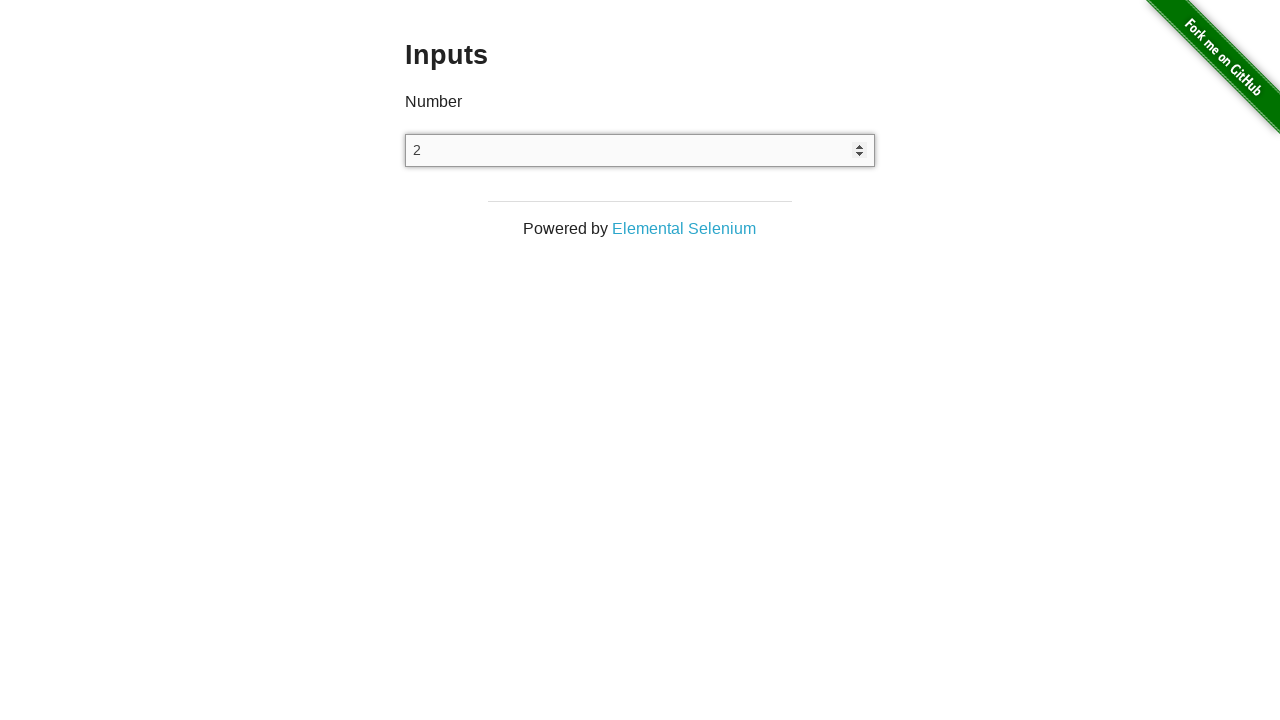

Pressed ArrowDown key to decrement value
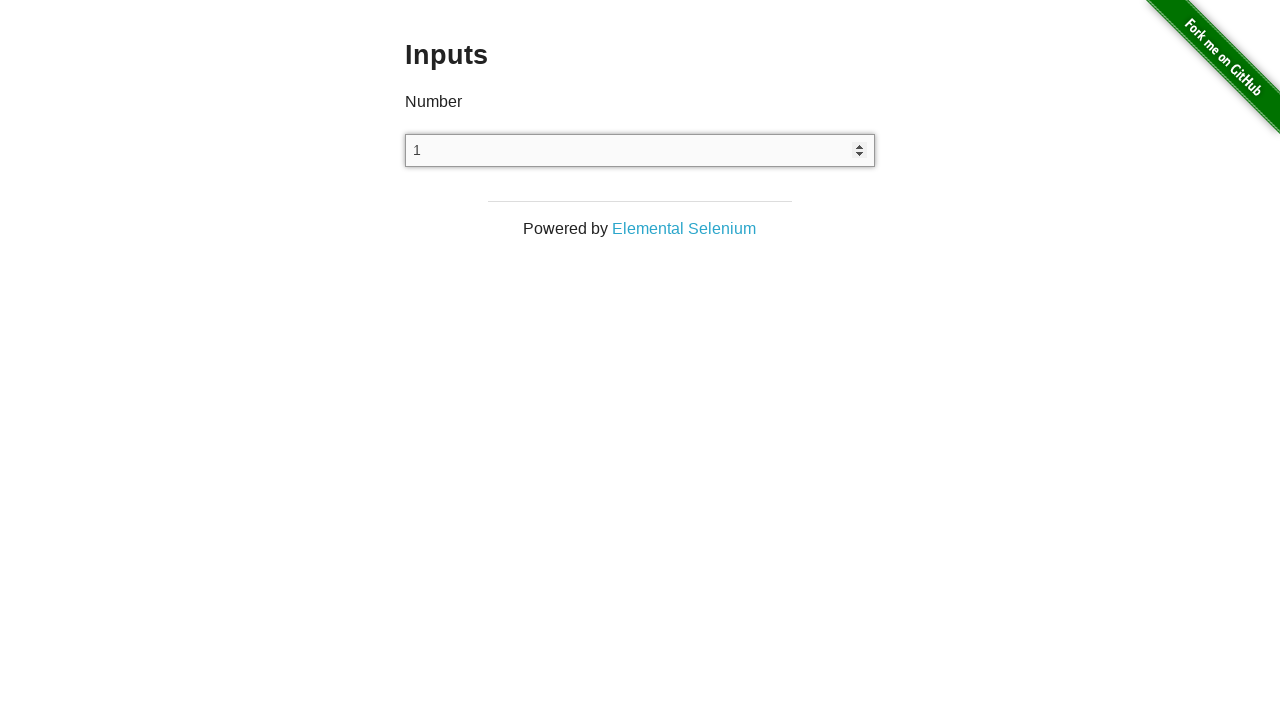

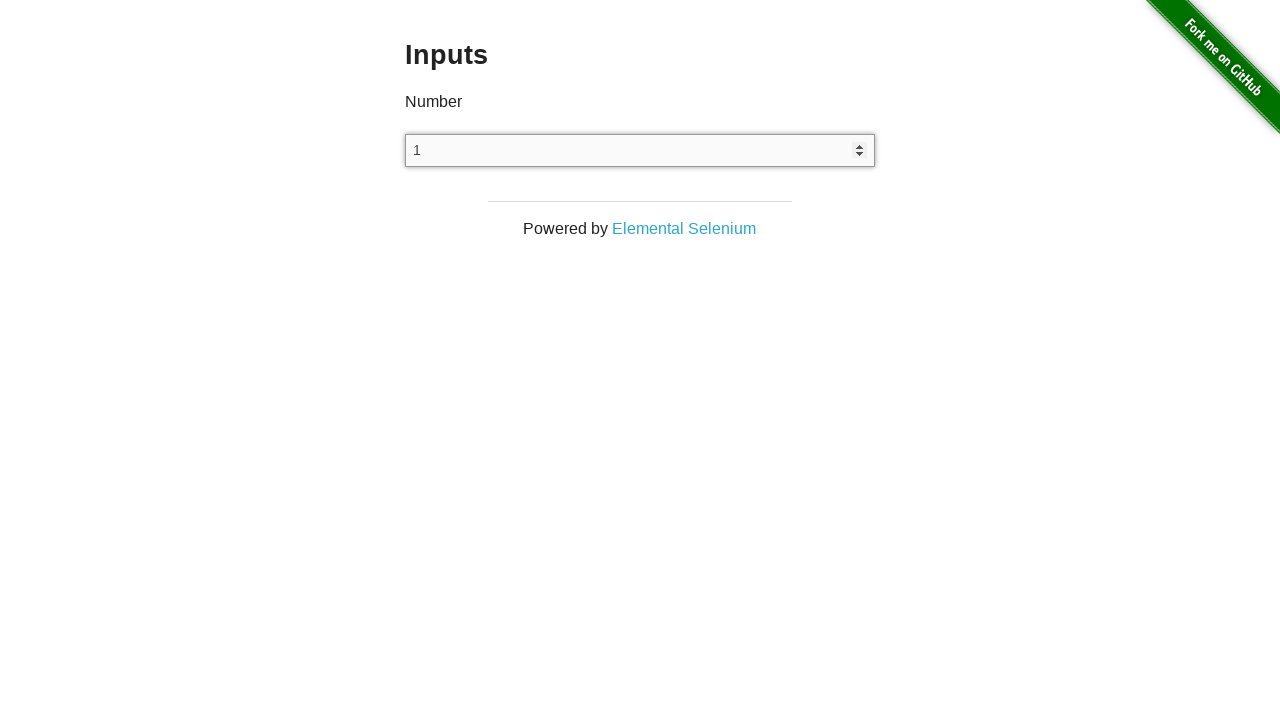